Tests that new todo items are appended to the bottom of the list by creating 3 items

Starting URL: https://demo.playwright.dev/todomvc

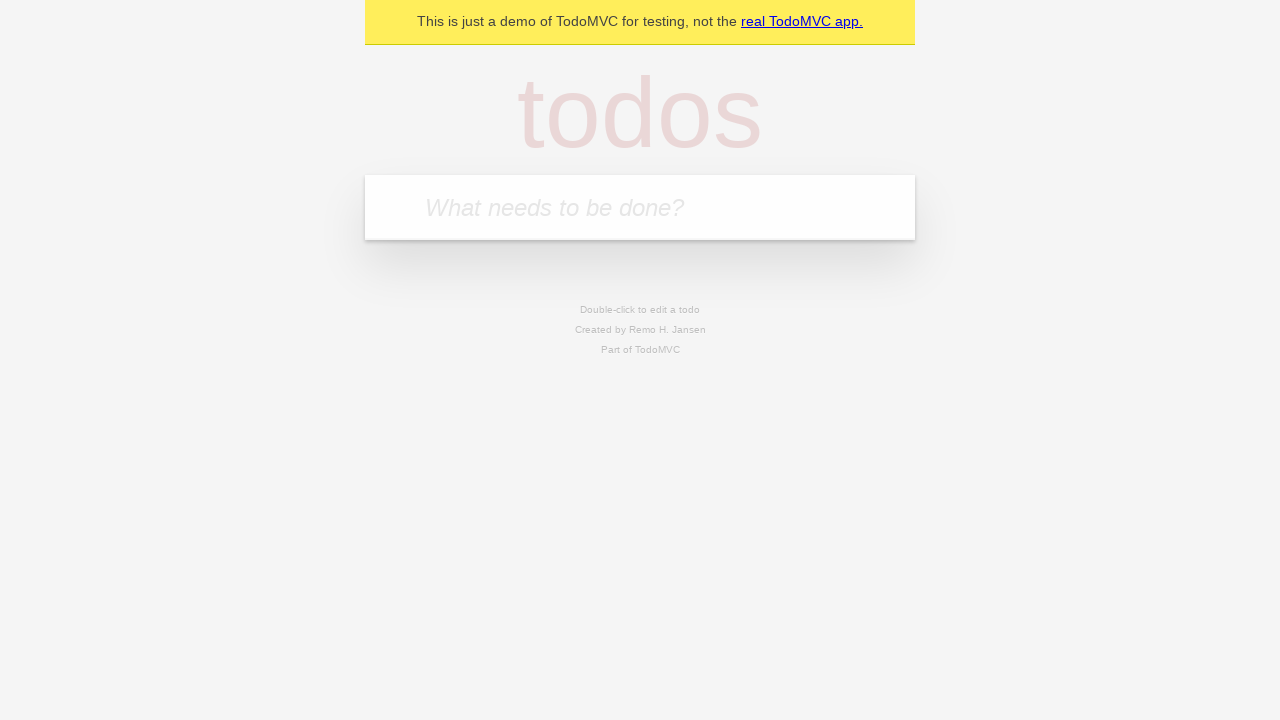

Located the 'What needs to be done?' input field
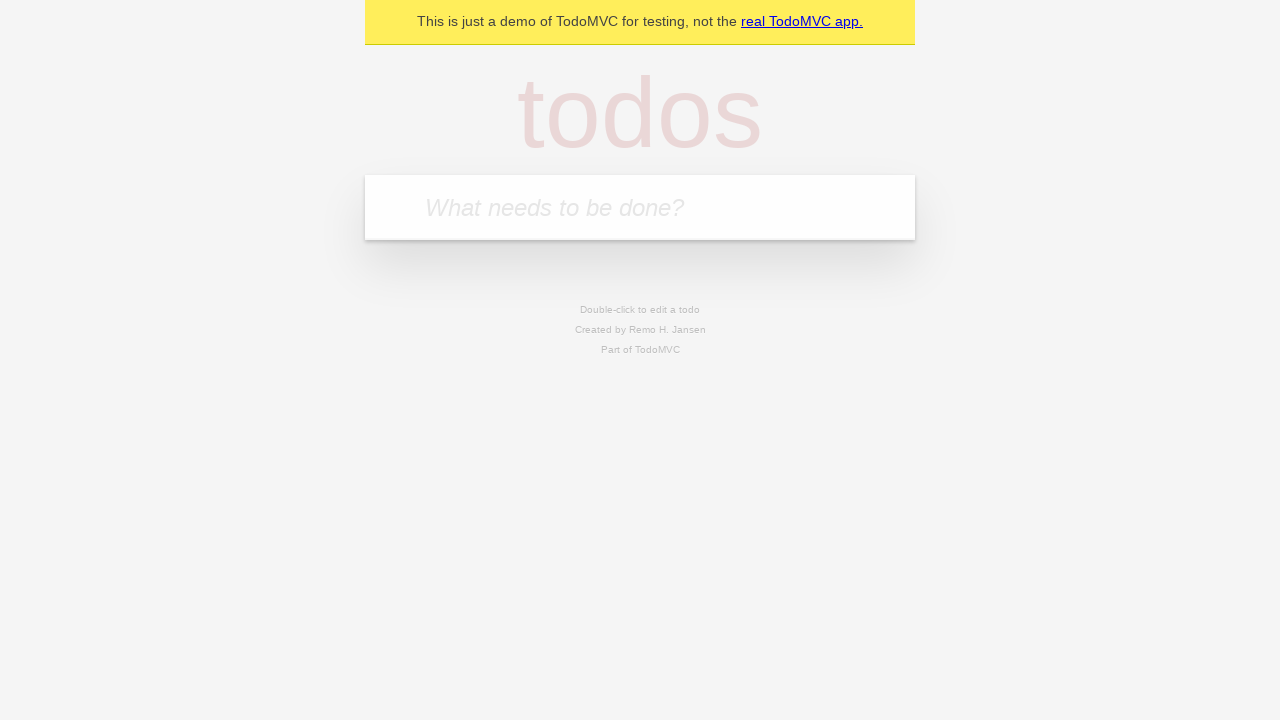

Filled todo input with 'buy some cheese' on internal:attr=[placeholder="What needs to be done?"i]
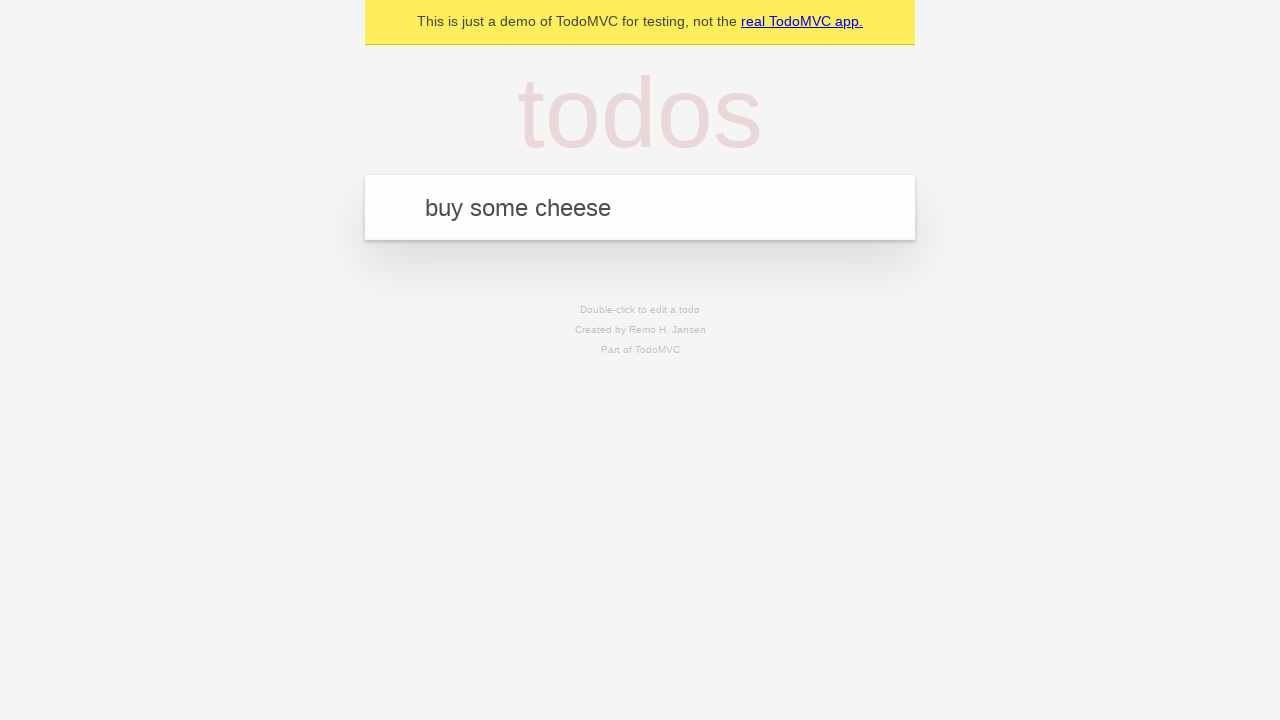

Pressed Enter to add 'buy some cheese' to the list on internal:attr=[placeholder="What needs to be done?"i]
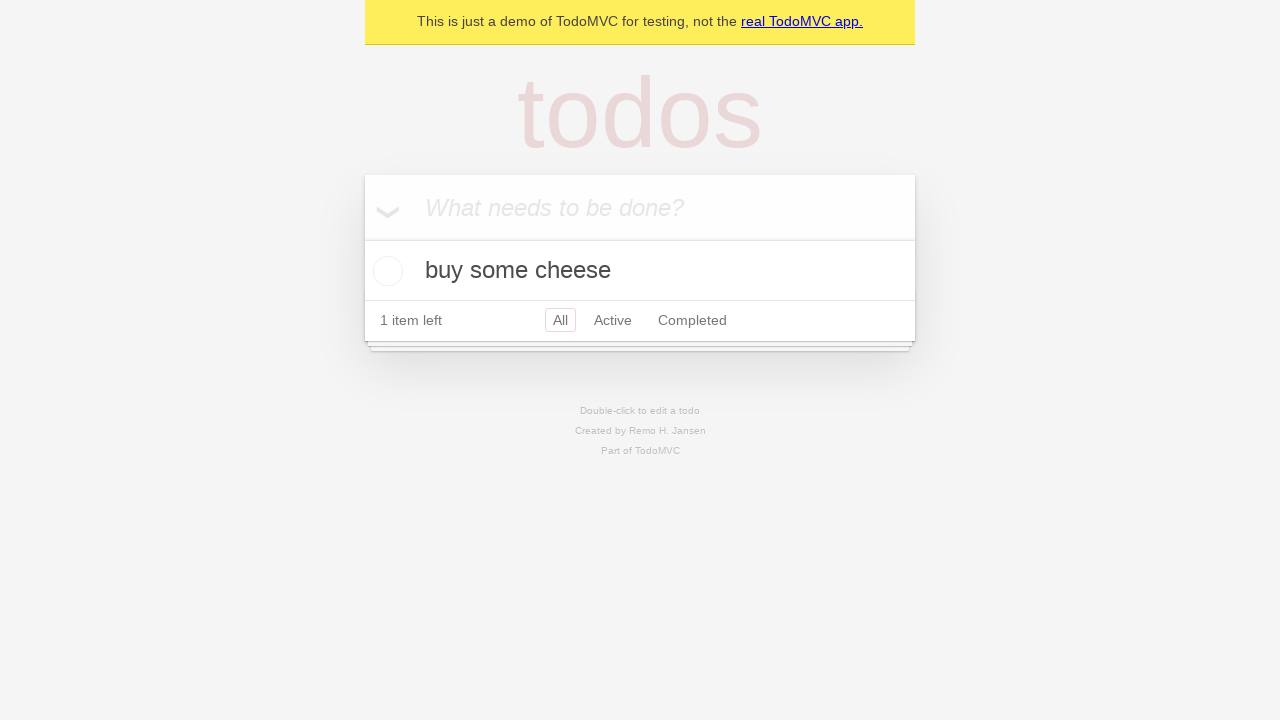

Filled todo input with 'feed the cat' on internal:attr=[placeholder="What needs to be done?"i]
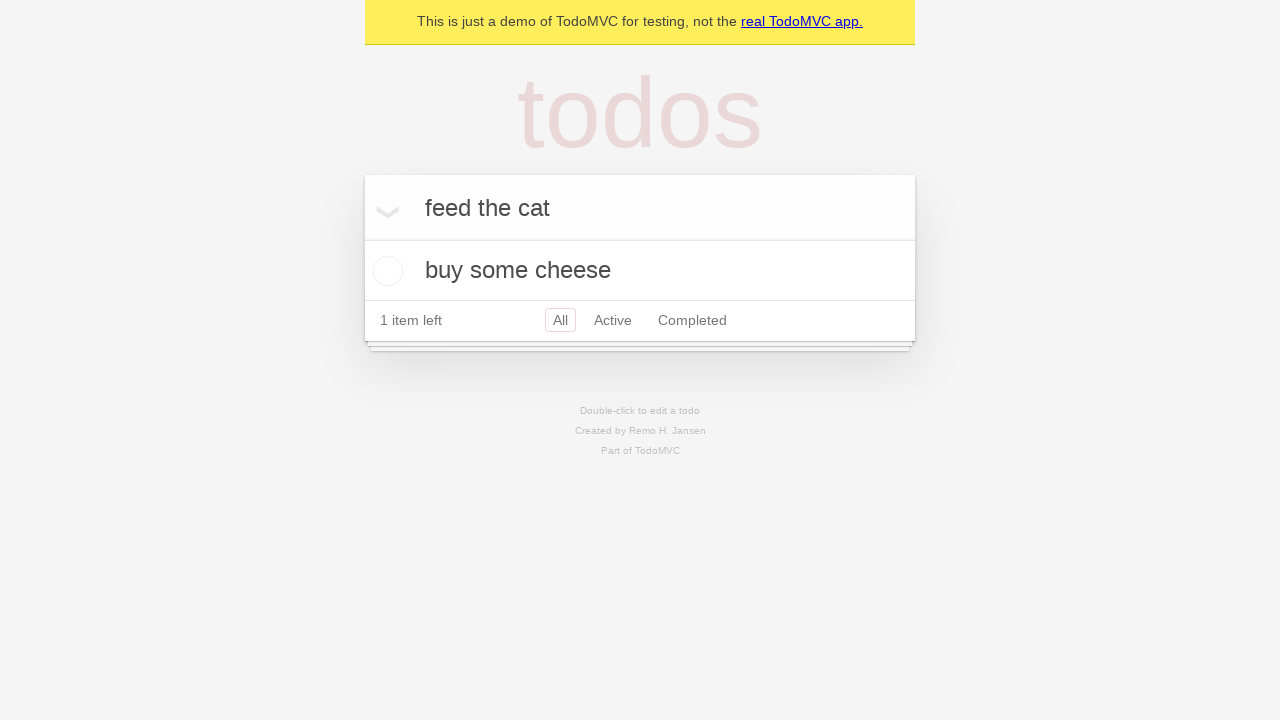

Pressed Enter to add 'feed the cat' to the list on internal:attr=[placeholder="What needs to be done?"i]
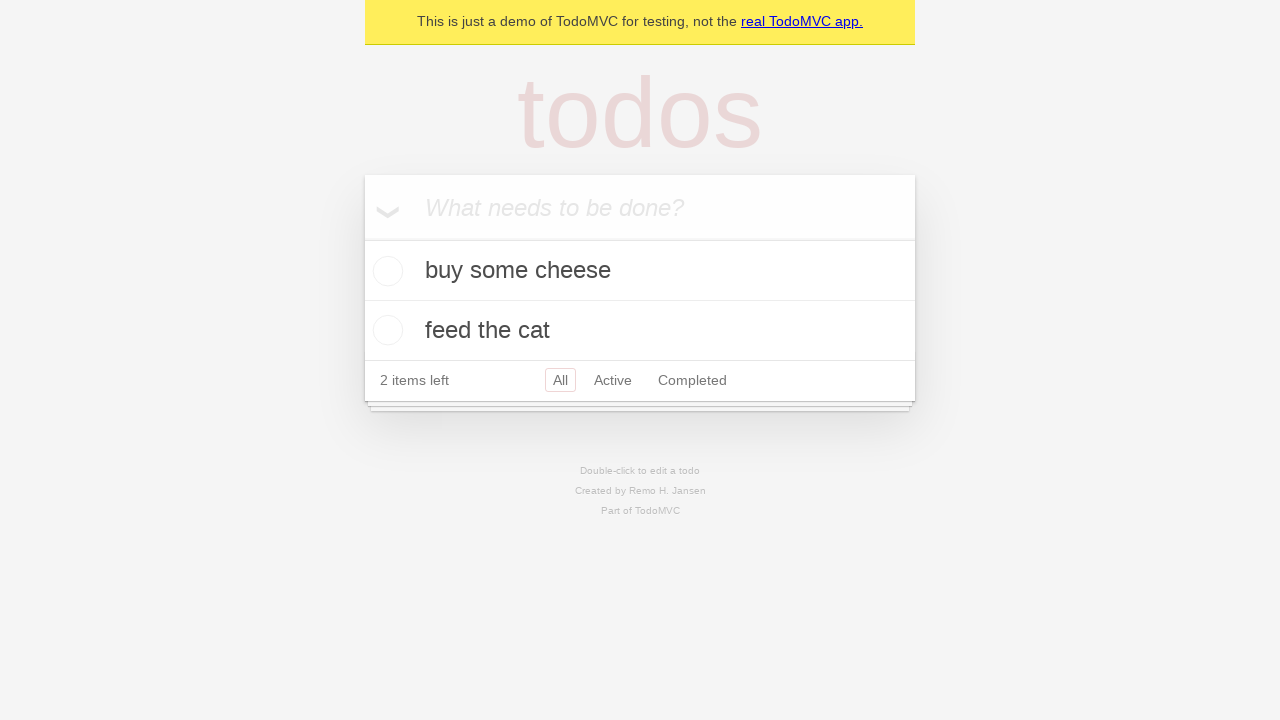

Filled todo input with 'book a doctors appointment' on internal:attr=[placeholder="What needs to be done?"i]
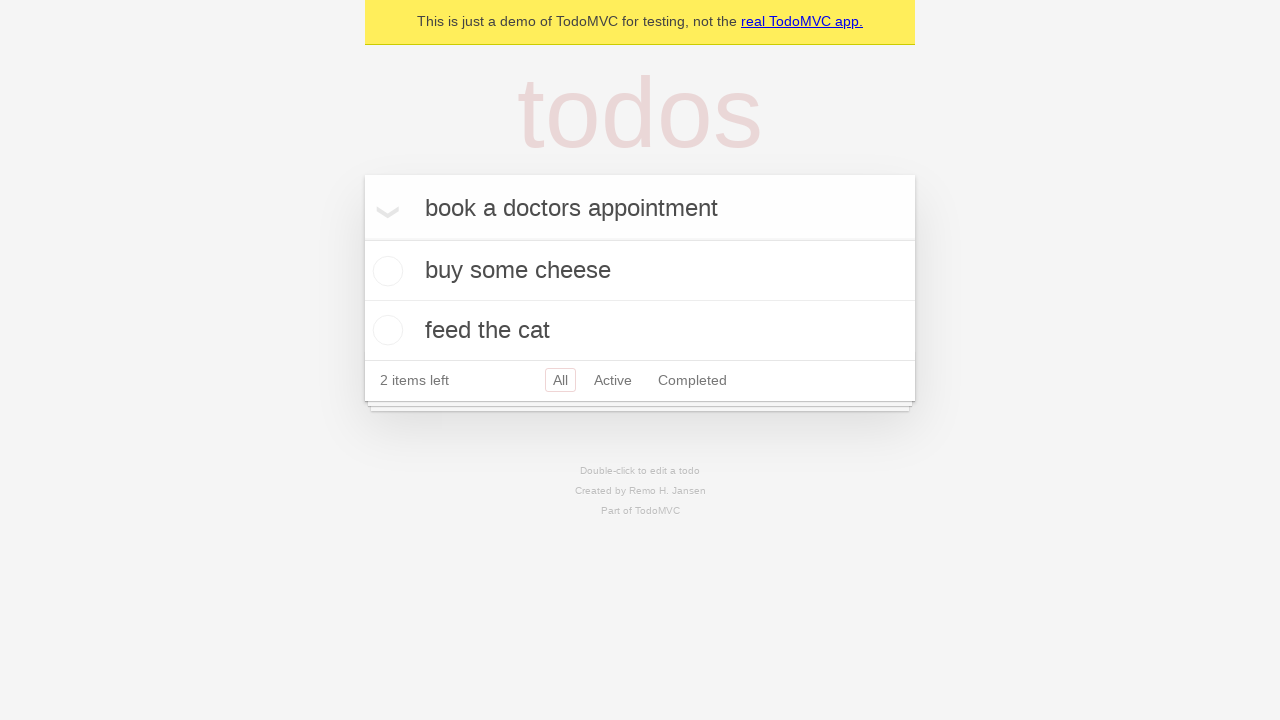

Pressed Enter to add 'book a doctors appointment' to the list on internal:attr=[placeholder="What needs to be done?"i]
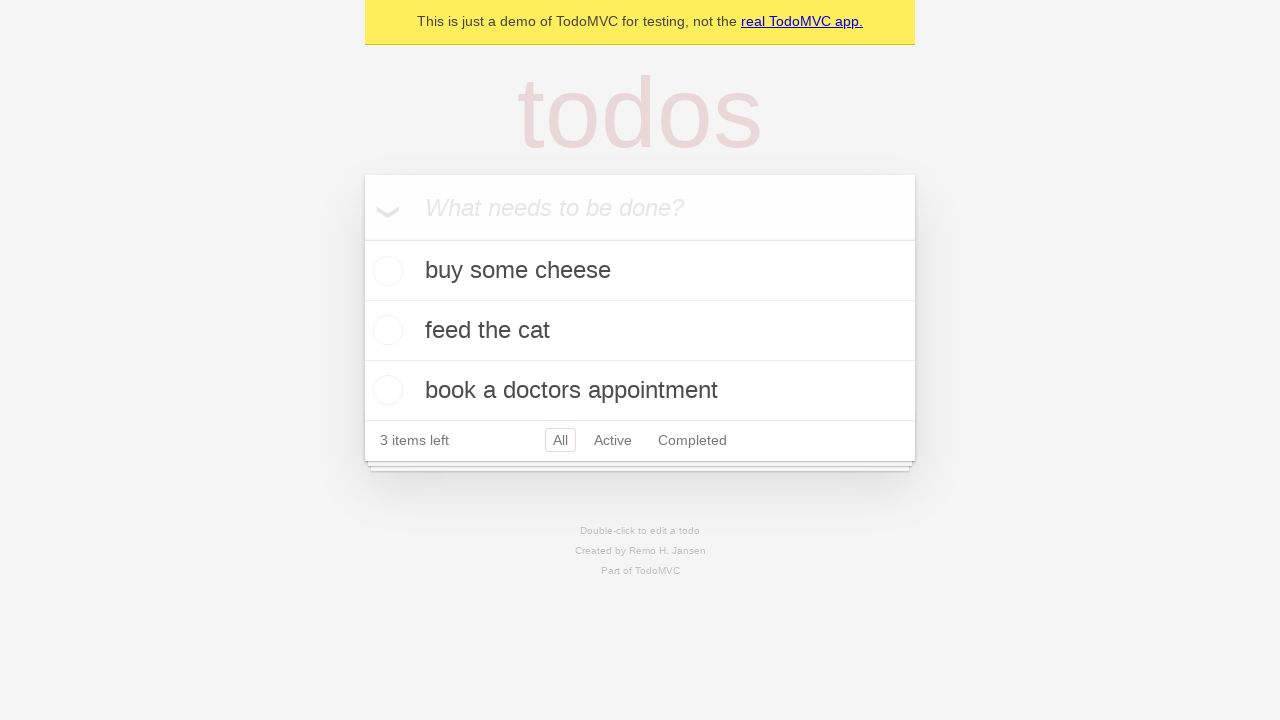

Verified all 3 todo items have been added to the list
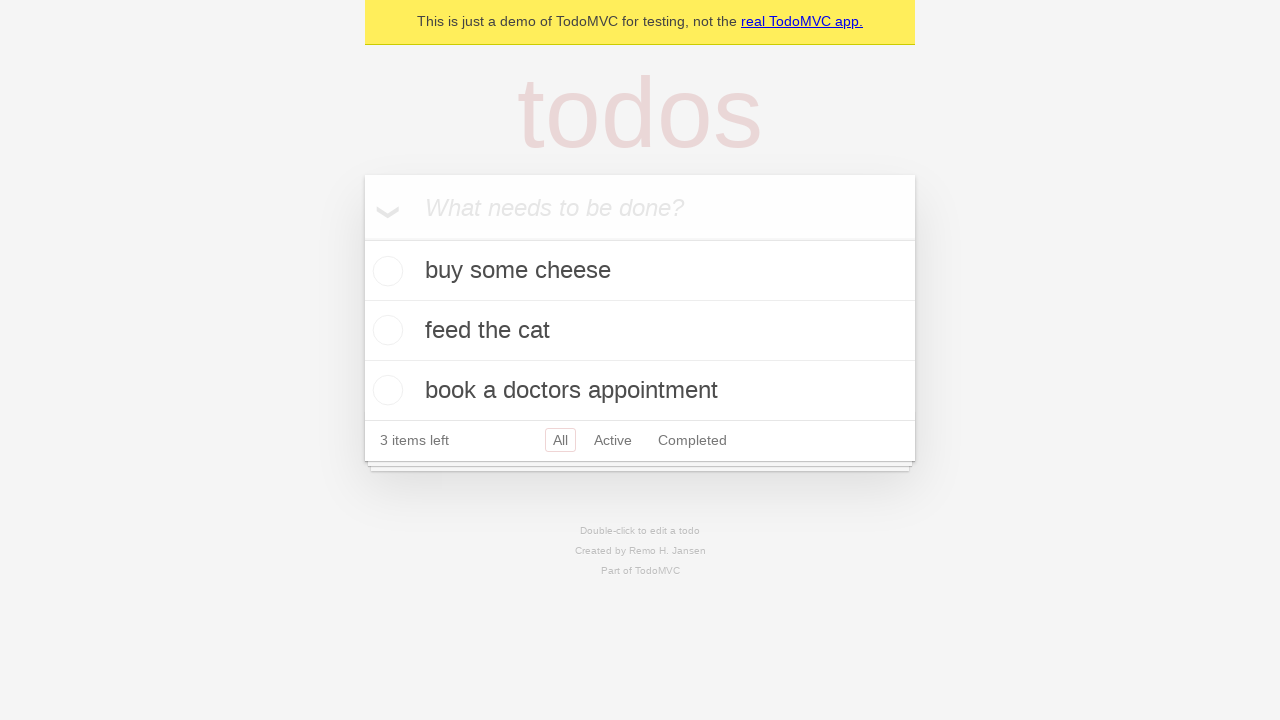

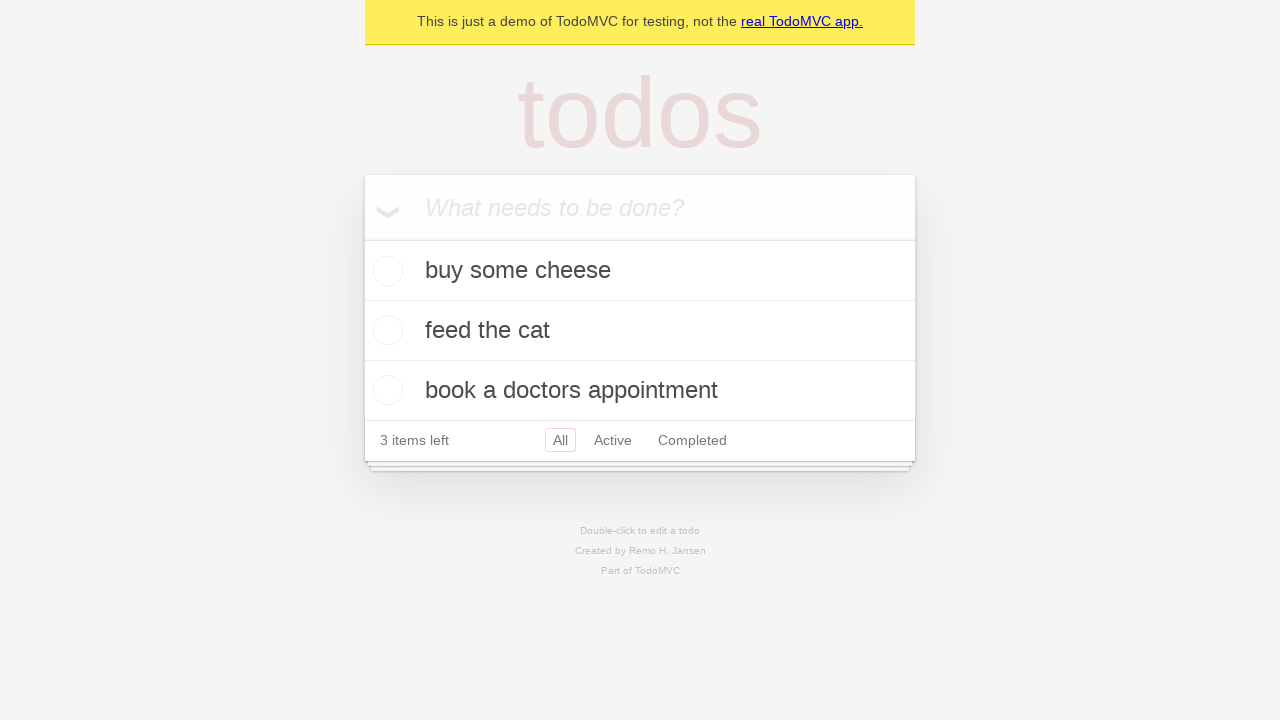